Tests JavaScript alert and confirm dialogs by clicking buttons that trigger them and accepting the dialogs

Starting URL: http://antoniotrindade.com.br/treinoautomacao/elementsweb.html

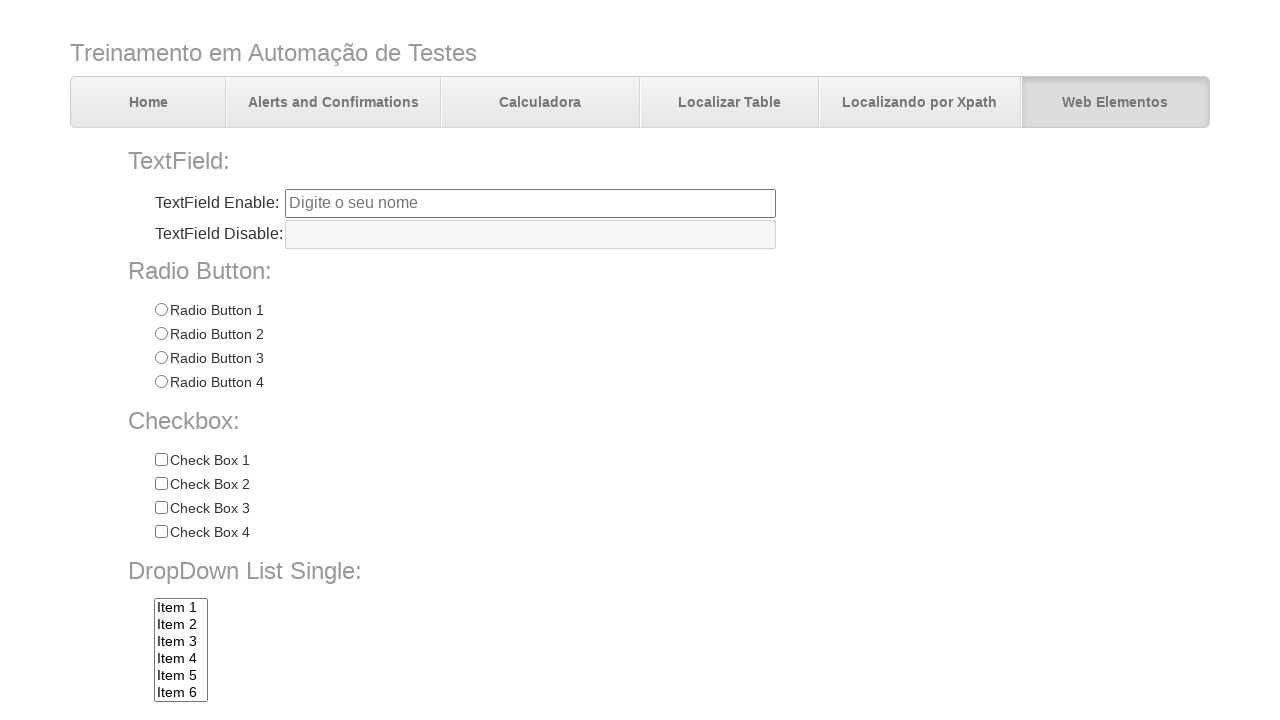

Set up dialog handler for alert dialog
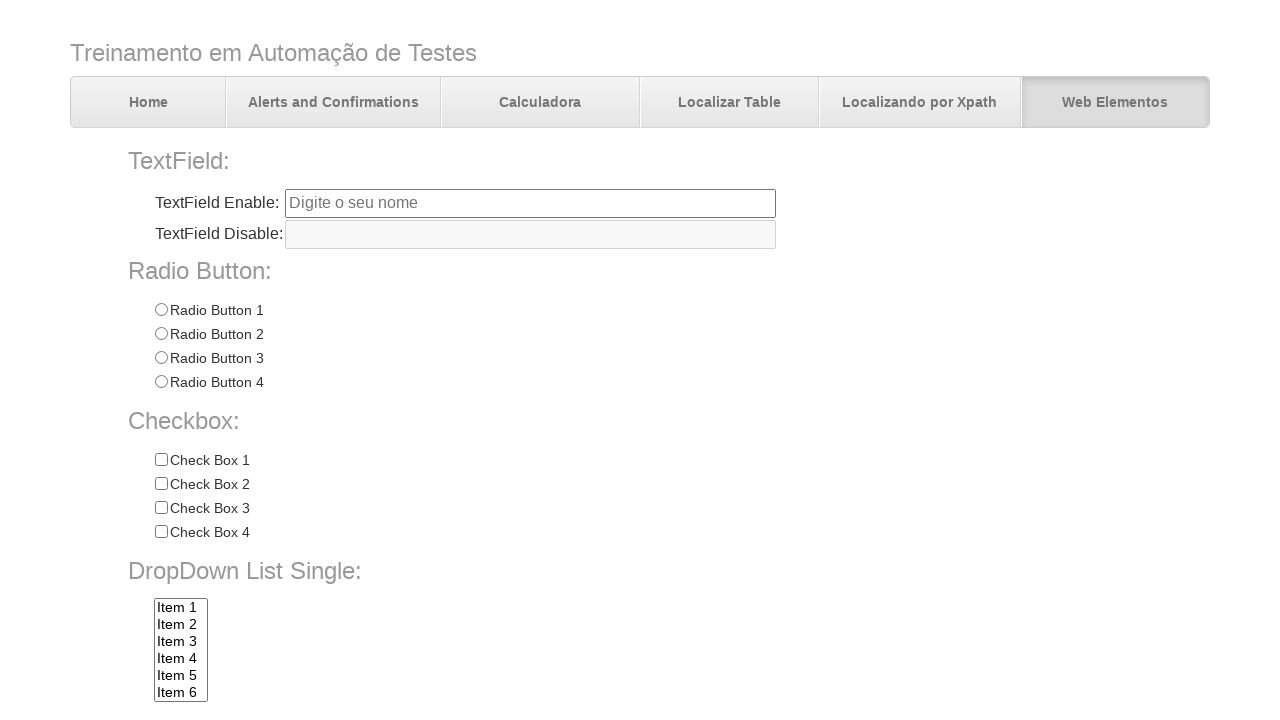

Clicked alert button to trigger alert dialog at (366, 644) on input[name='alertbtn']
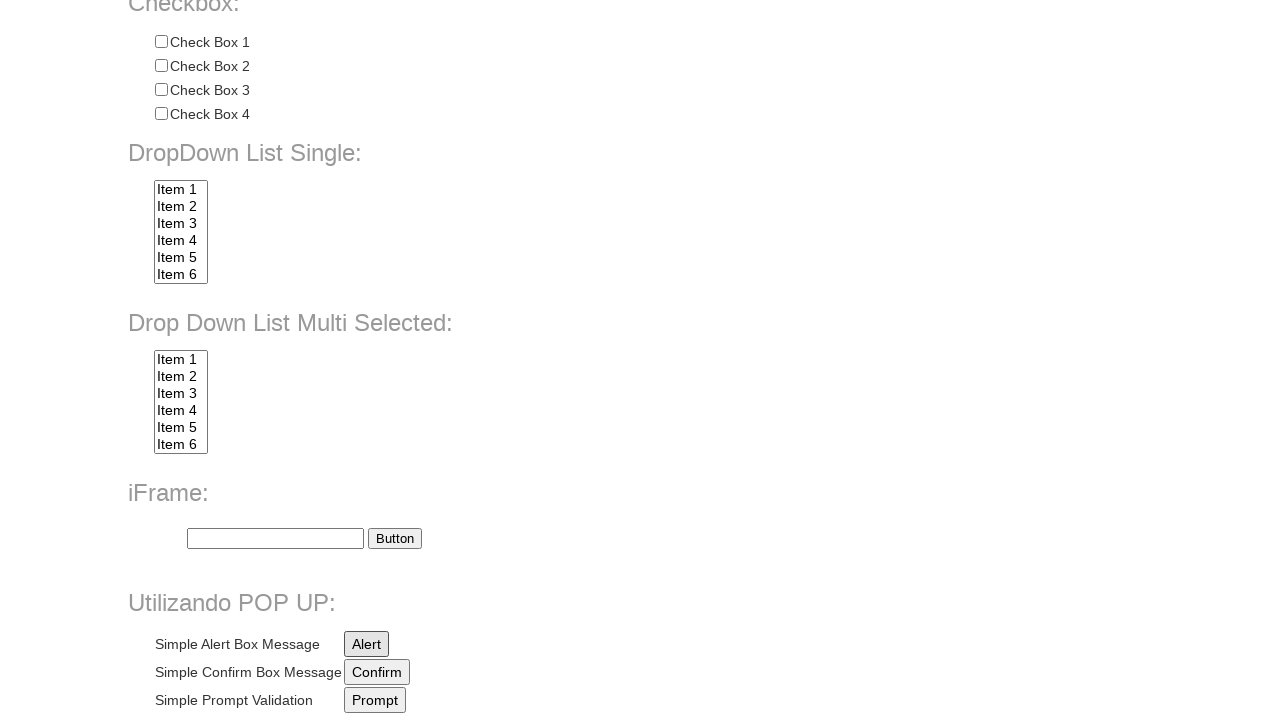

Waited for alert dialog to be handled
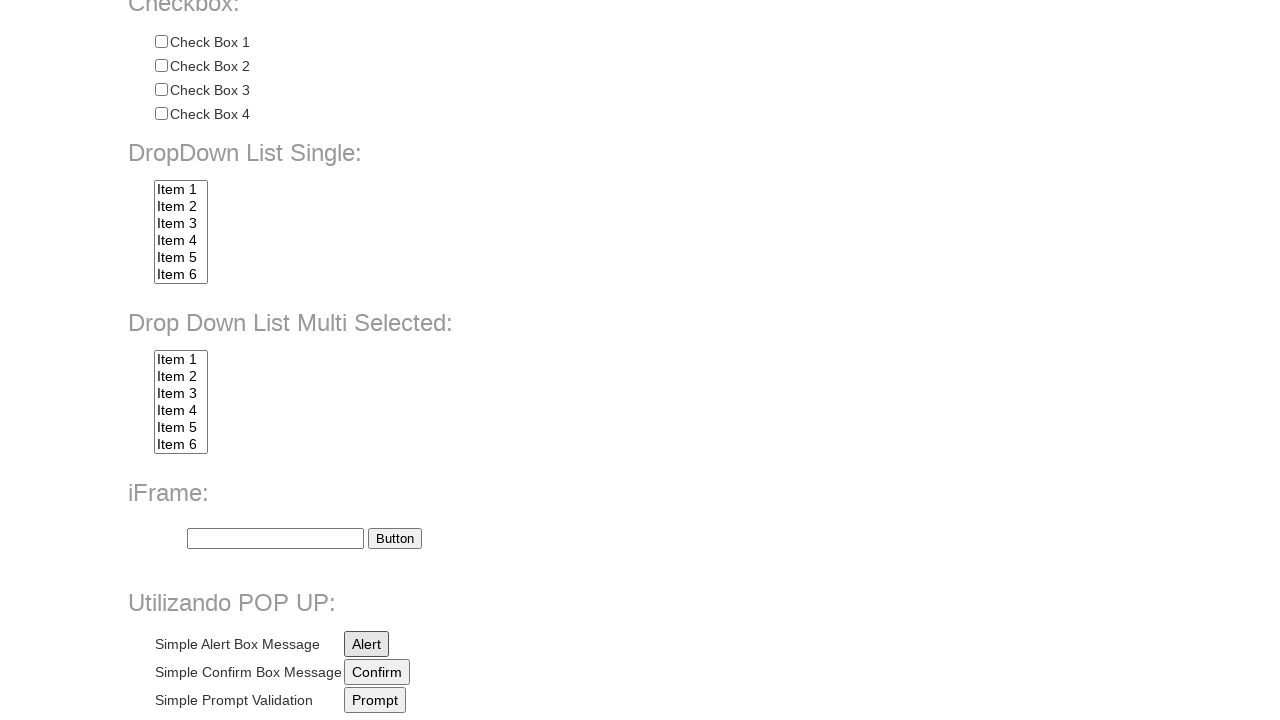

Removed previous alert dialog handler
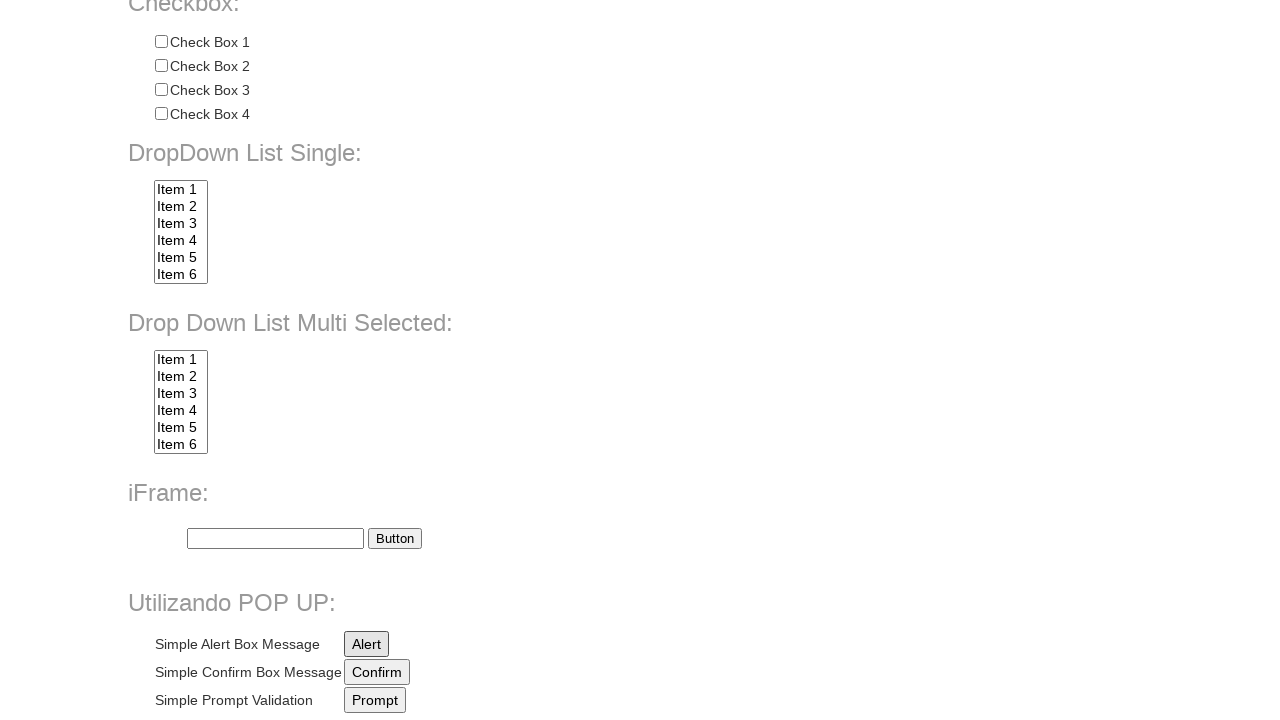

Set up dialog handler for confirm dialog
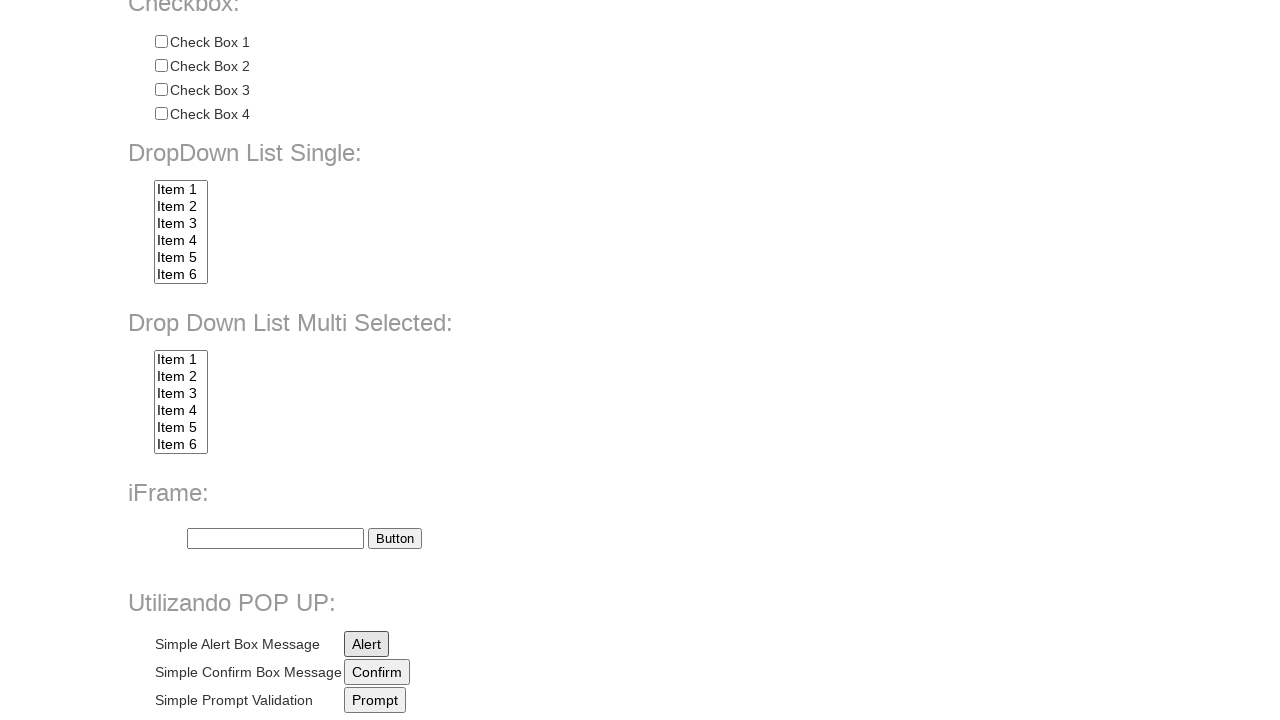

Clicked confirm button to trigger confirm dialog at (377, 672) on input[name='confirmbtn']
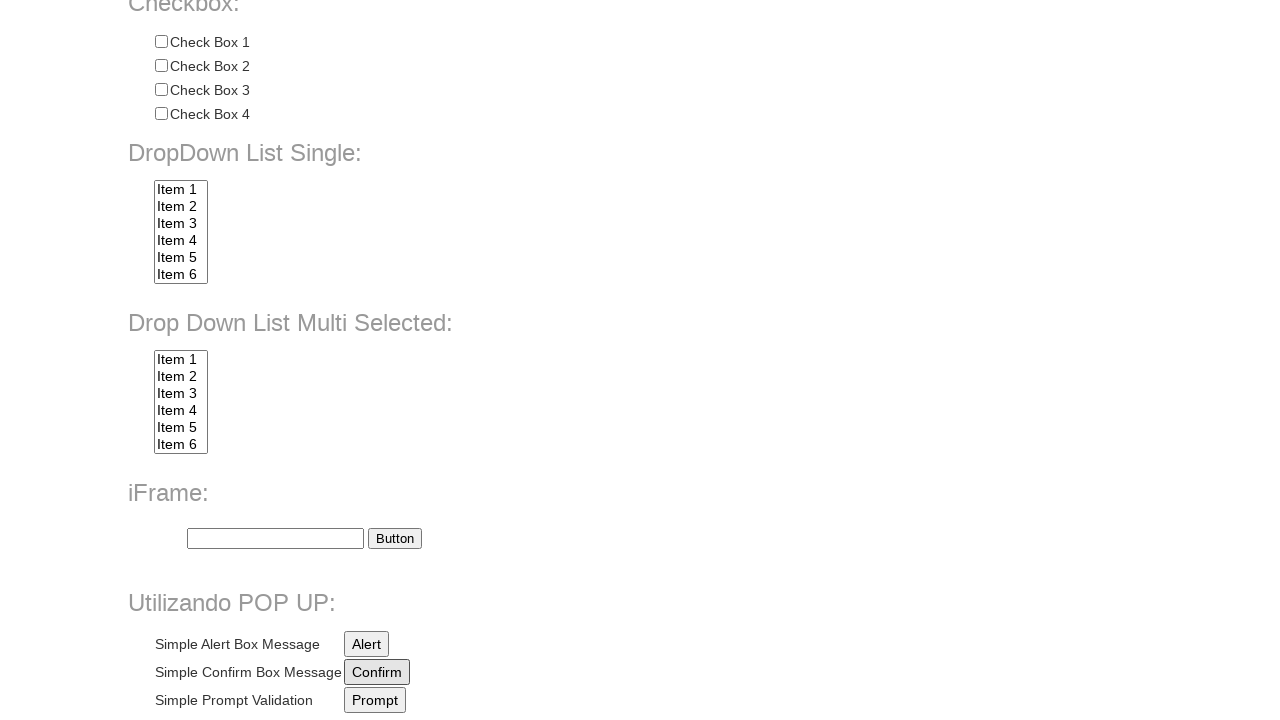

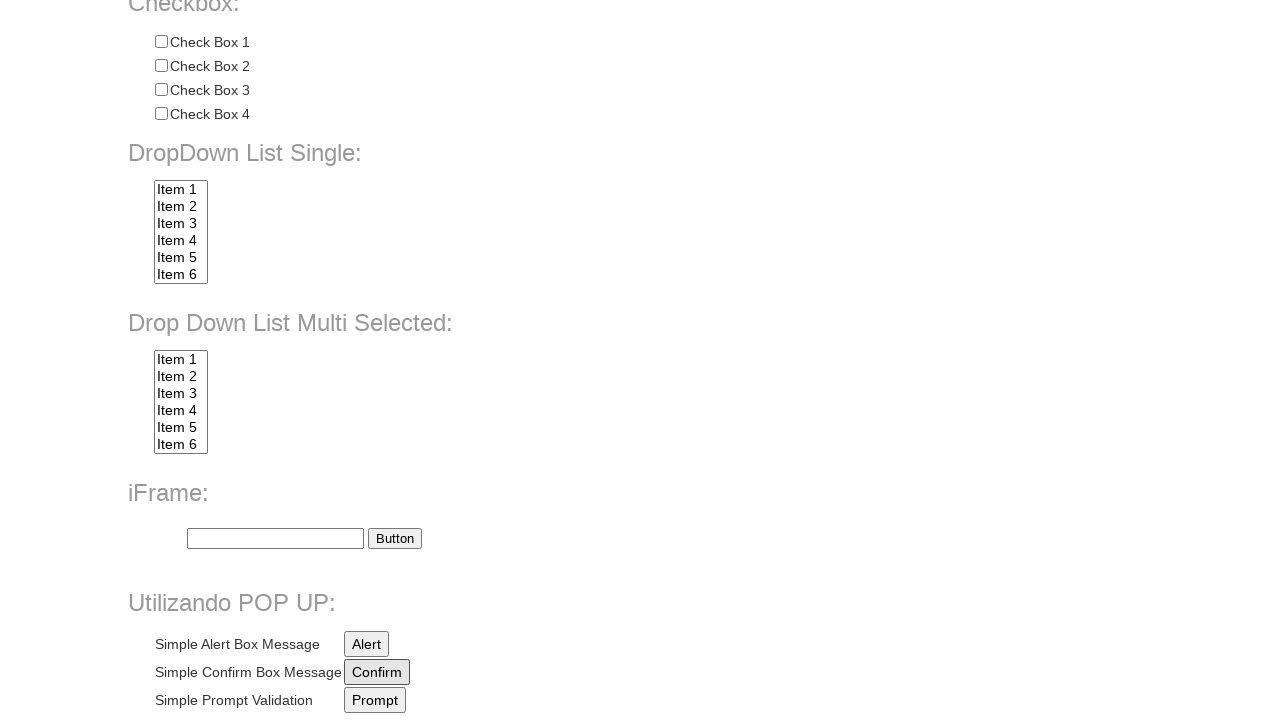